Tests YouTube search functionality by clicking the search box, entering a search query for Playwright tutorials, and pressing Enter to submit

Starting URL: https://www.youtube.com/

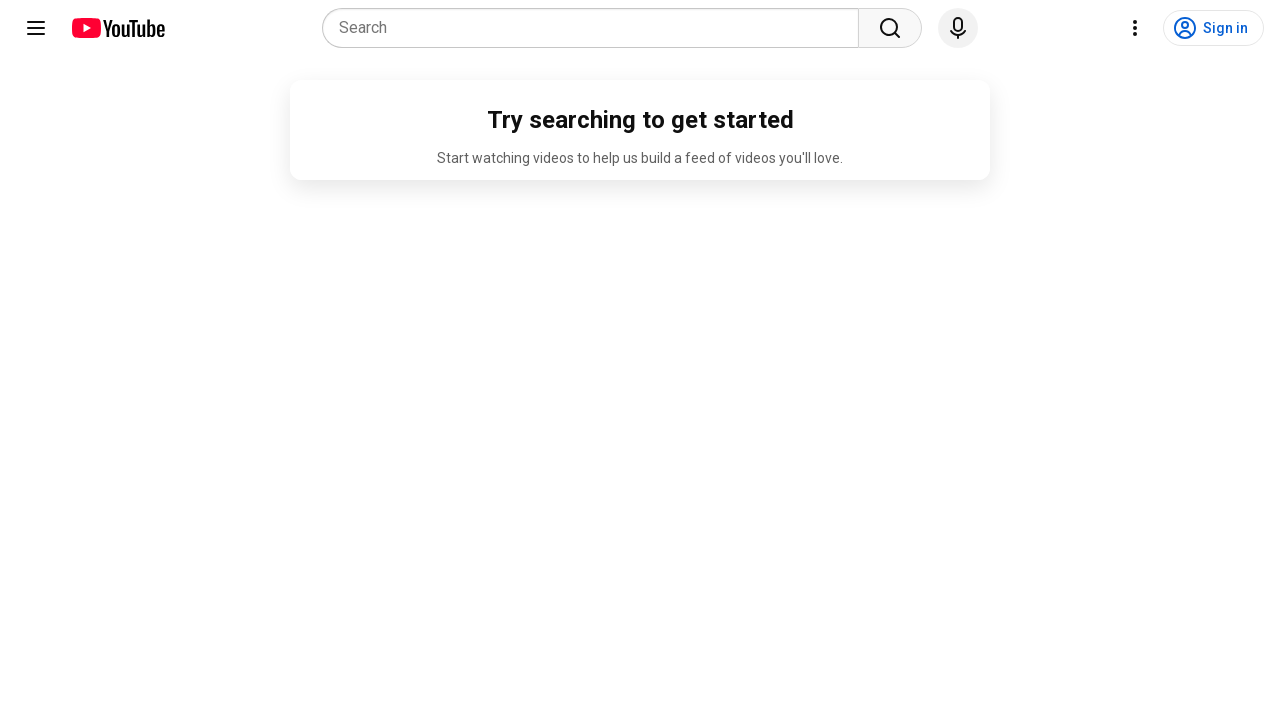

Clicked on YouTube search box at (596, 28) on internal:attr=[placeholder="Search"i]
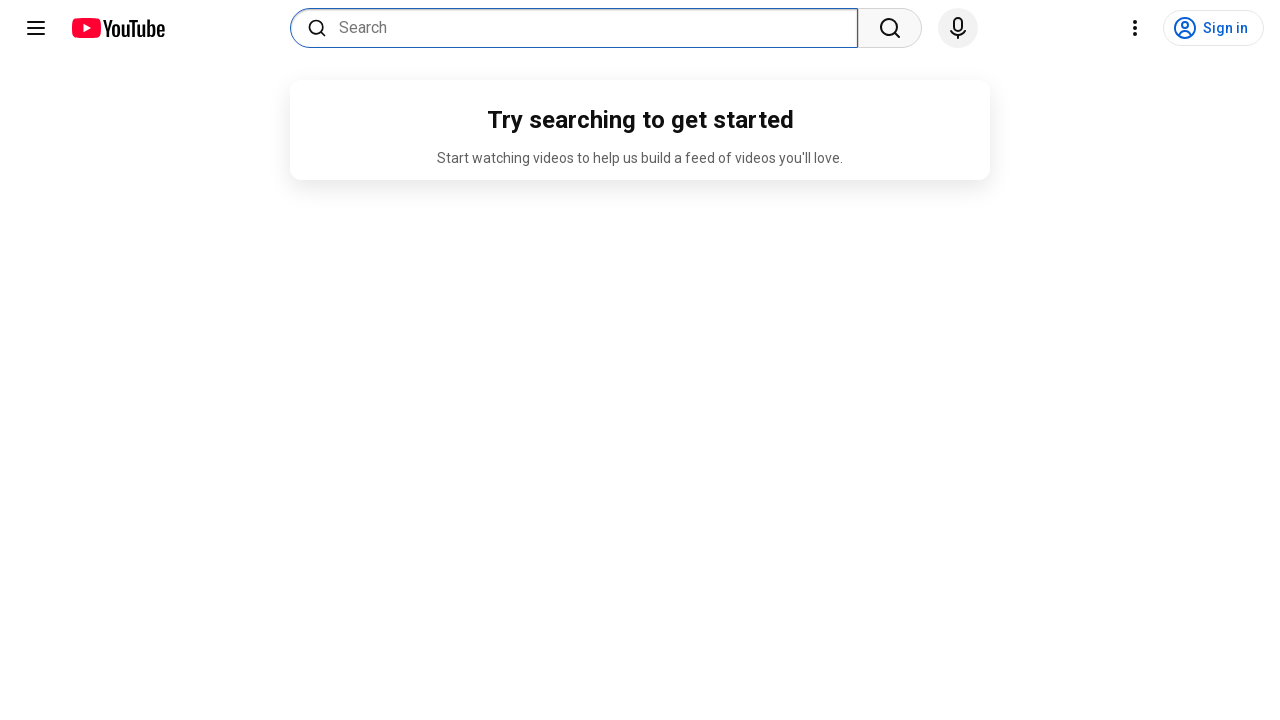

Entered search query 'playwright by testers talk' in search box on internal:attr=[placeholder="Search"i]
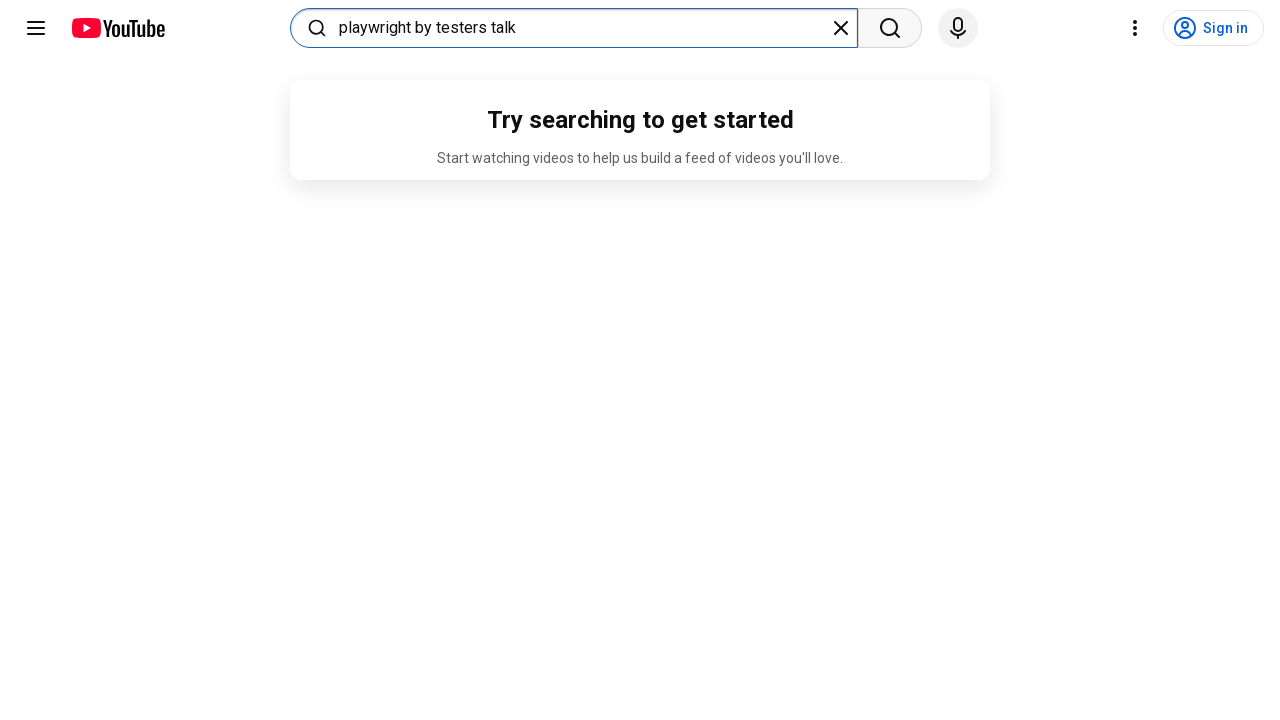

Pressed Enter to submit search query on internal:attr=[placeholder="Search"i]
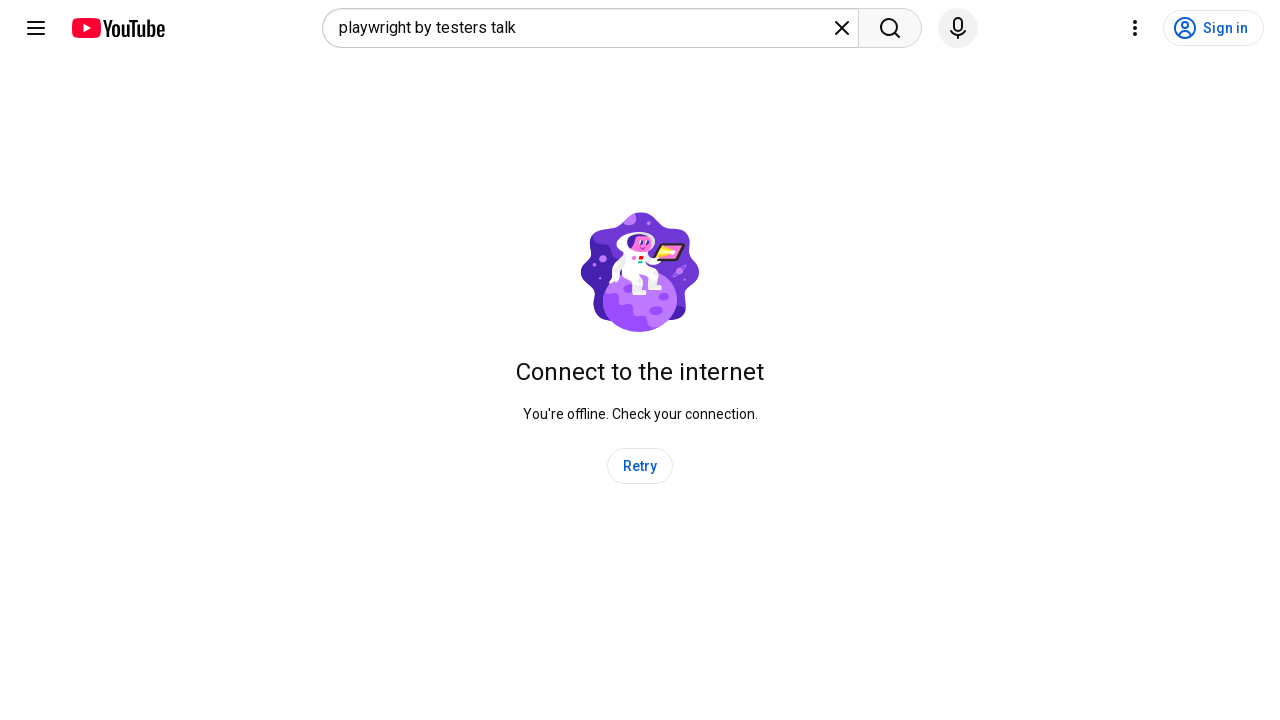

Waited for search results to load
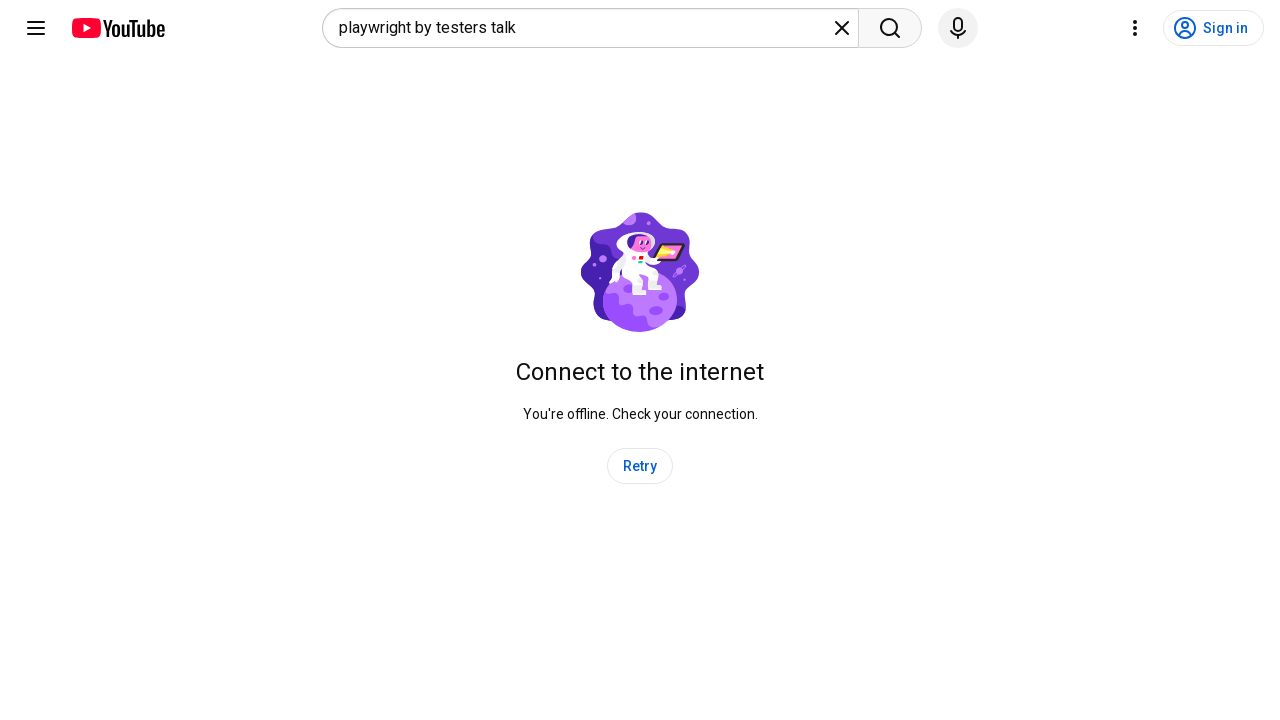

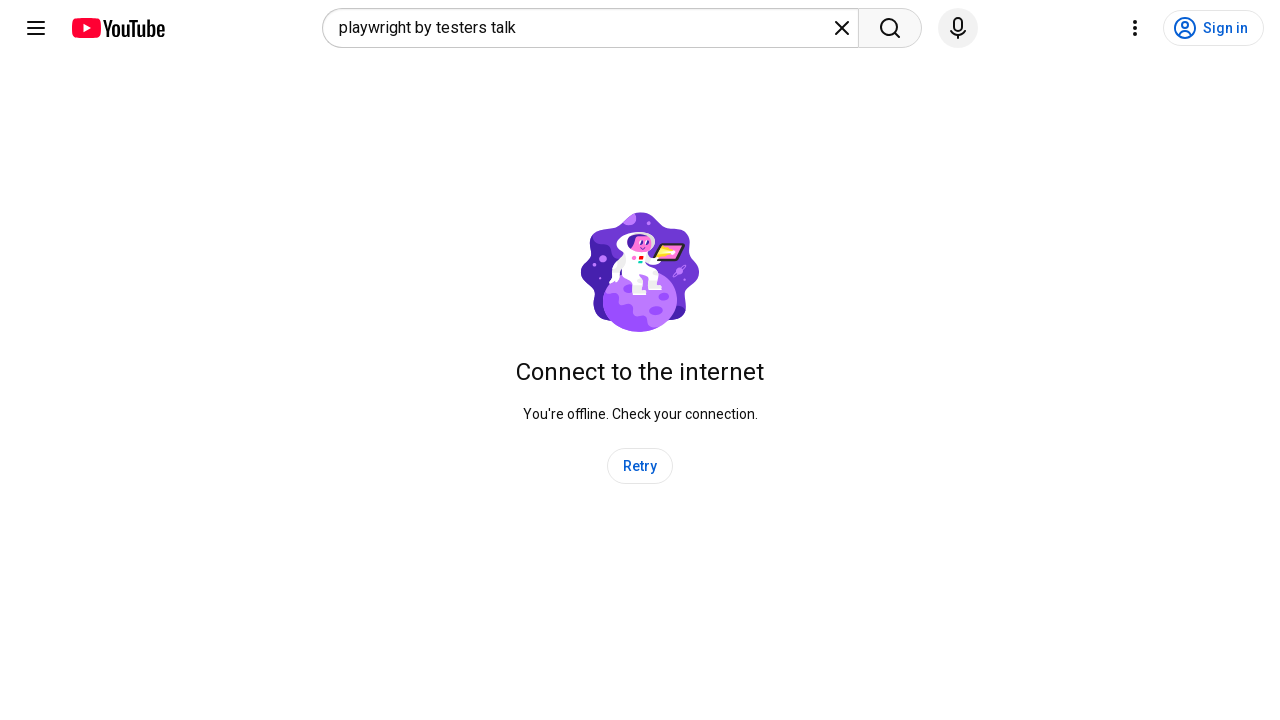